Tests handling of hidden radio button elements by finding all radio buttons with id "male", checking their visibility based on X position, and clicking the visible one.

Starting URL: http://seleniumpractise.blogspot.com/2016/08/how-to-automate-radio-button-in.html

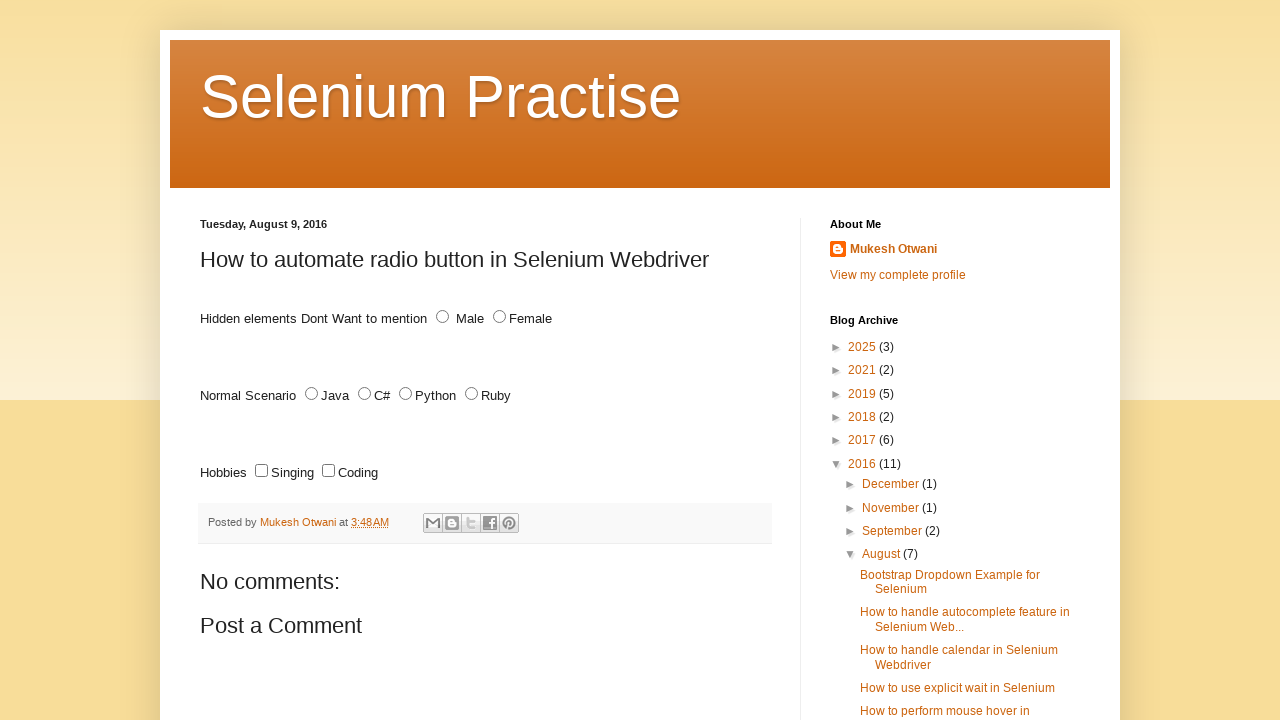

Located all radio button elements with id 'male'
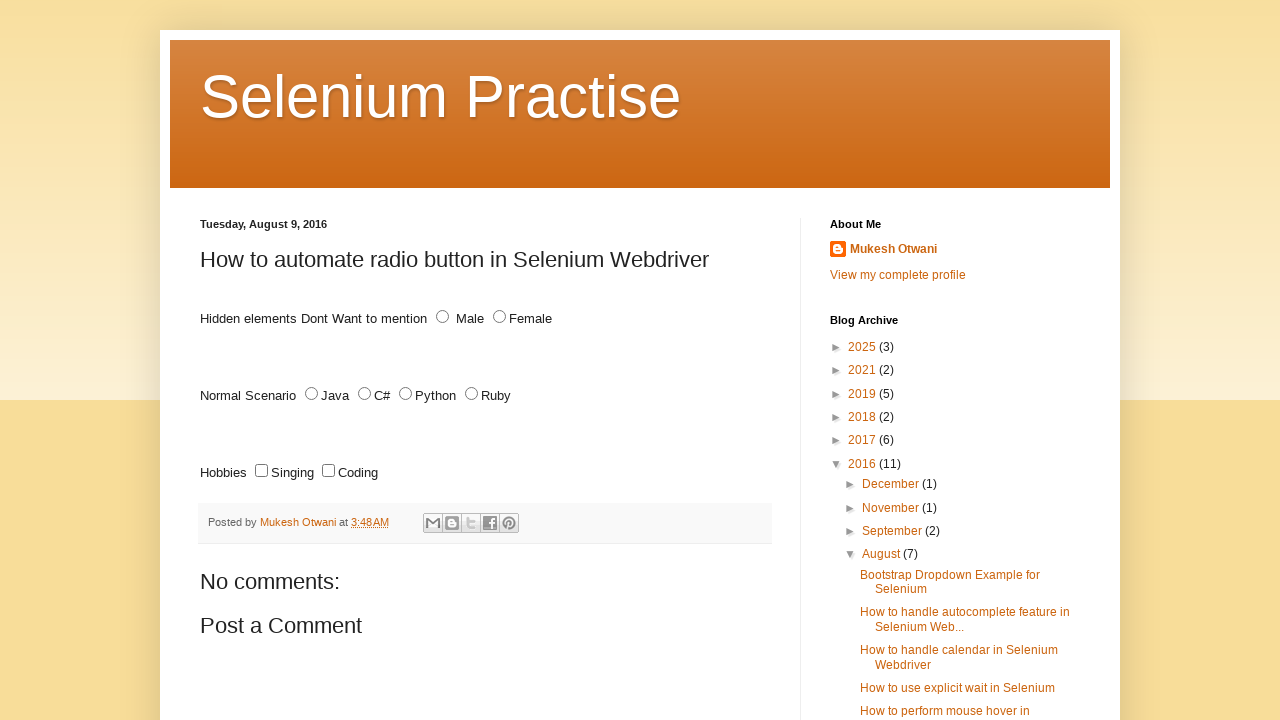

Found 2 radio button(s) with id 'male'
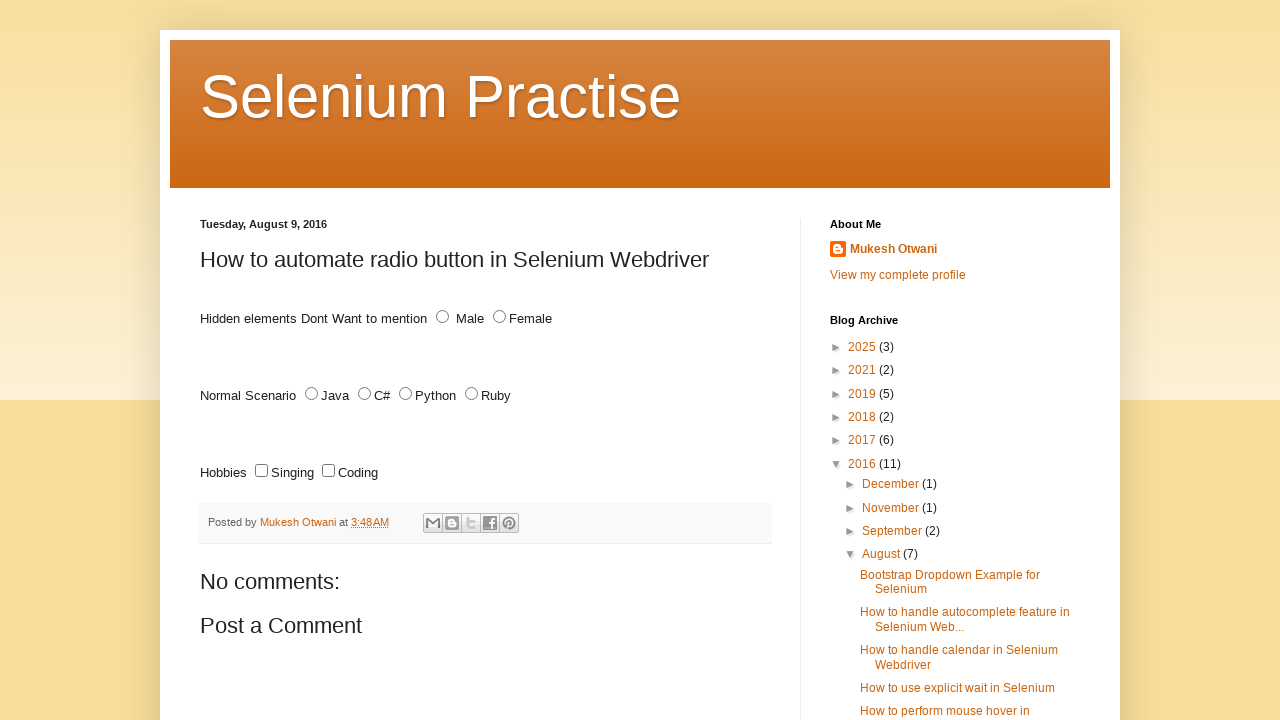

Retrieved bounding box for radio button 1 of 2
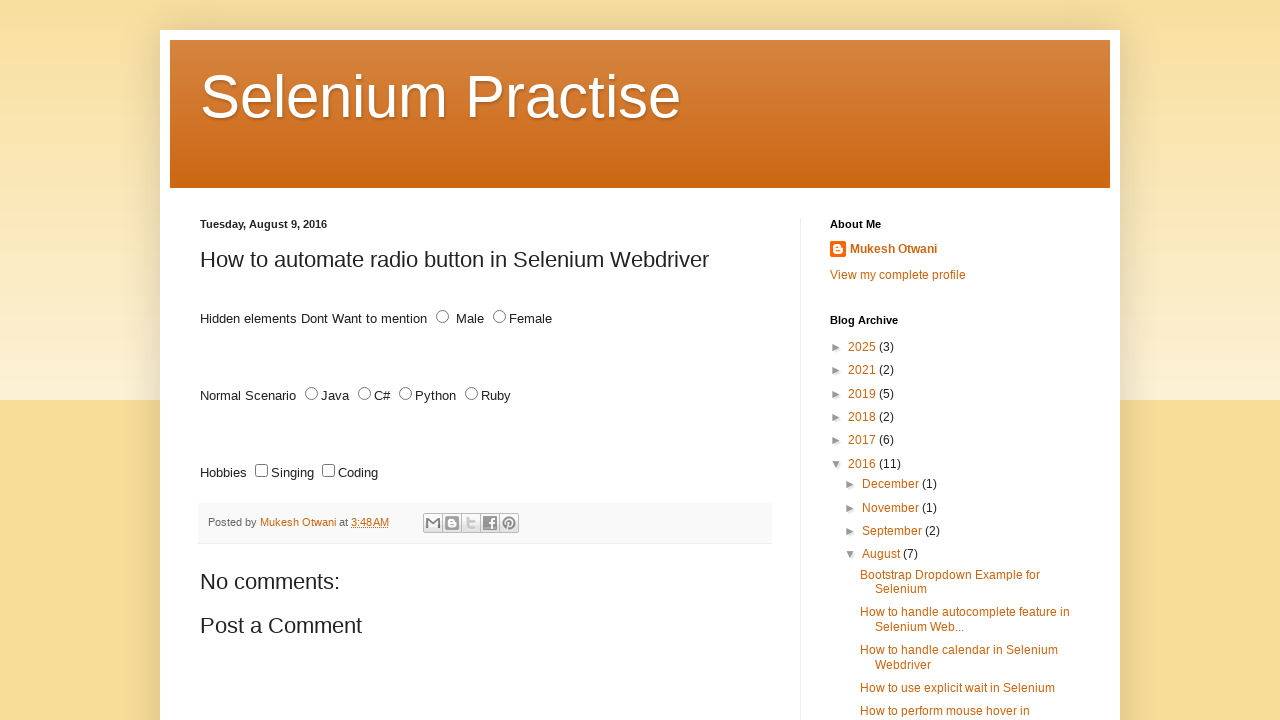

Retrieved bounding box for radio button 2 of 2
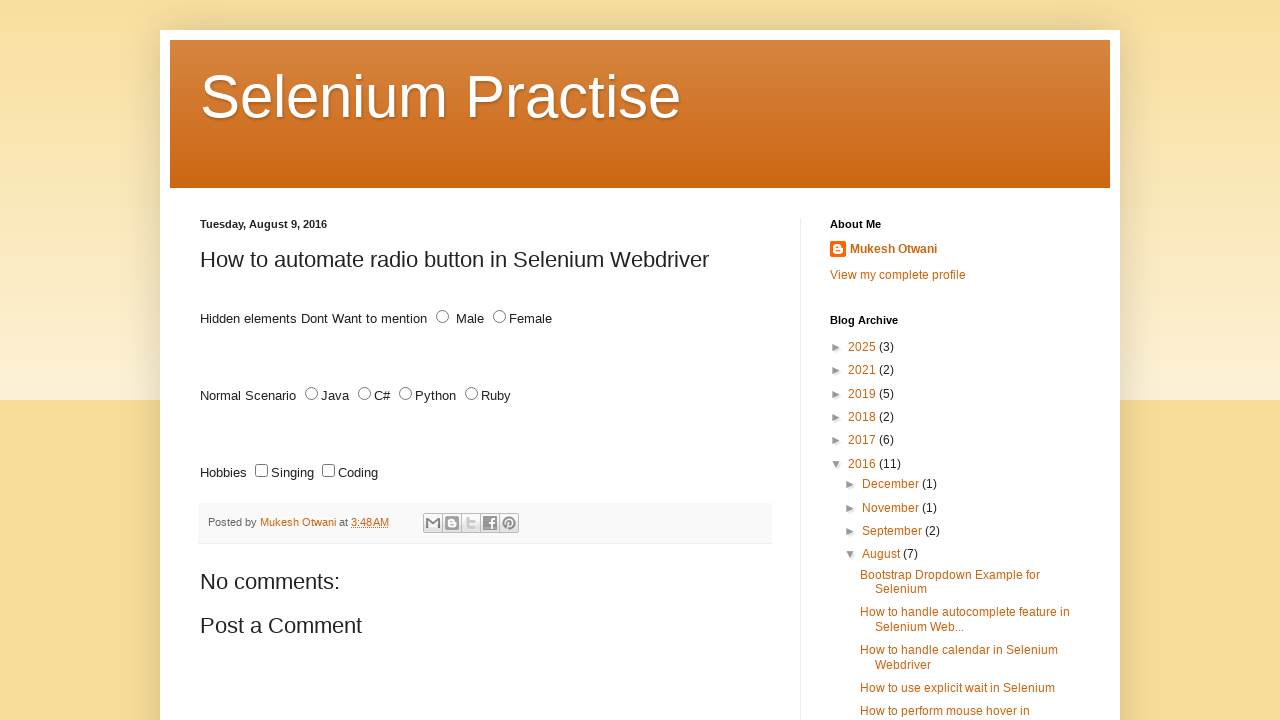

Clicked visible radio button 2 (X position: 436) at (442, 317) on #male >> nth=1
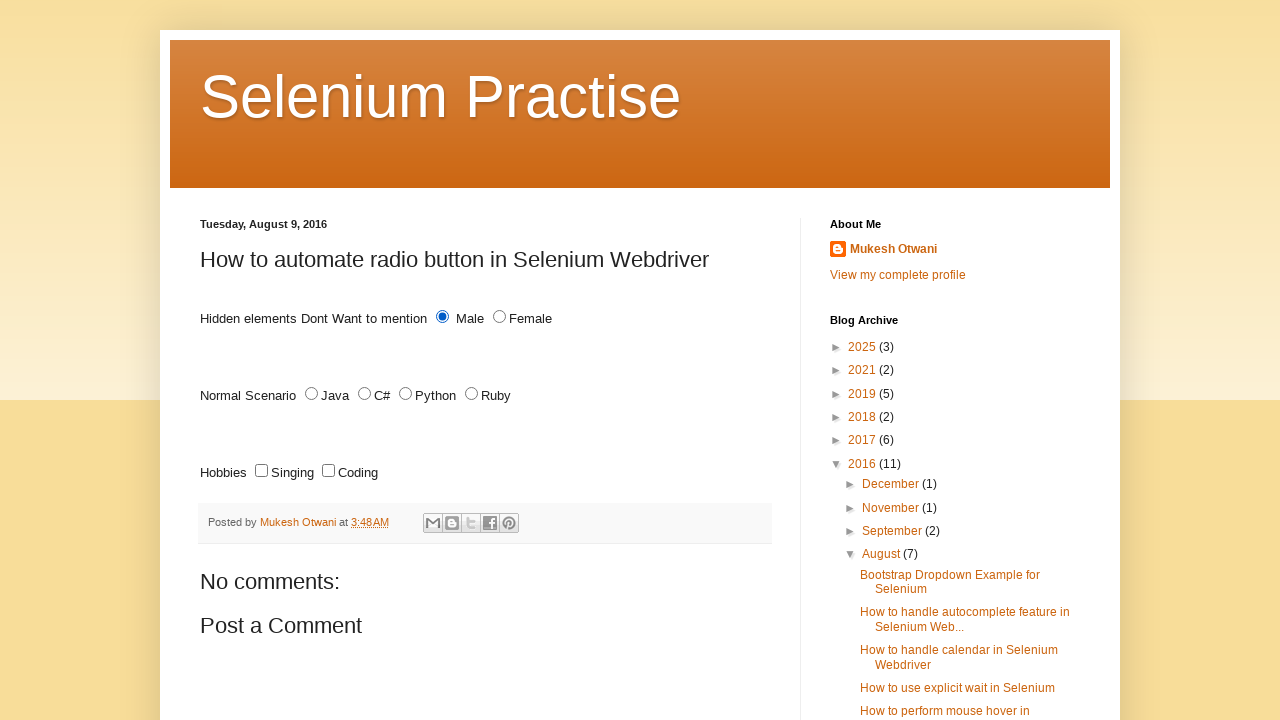

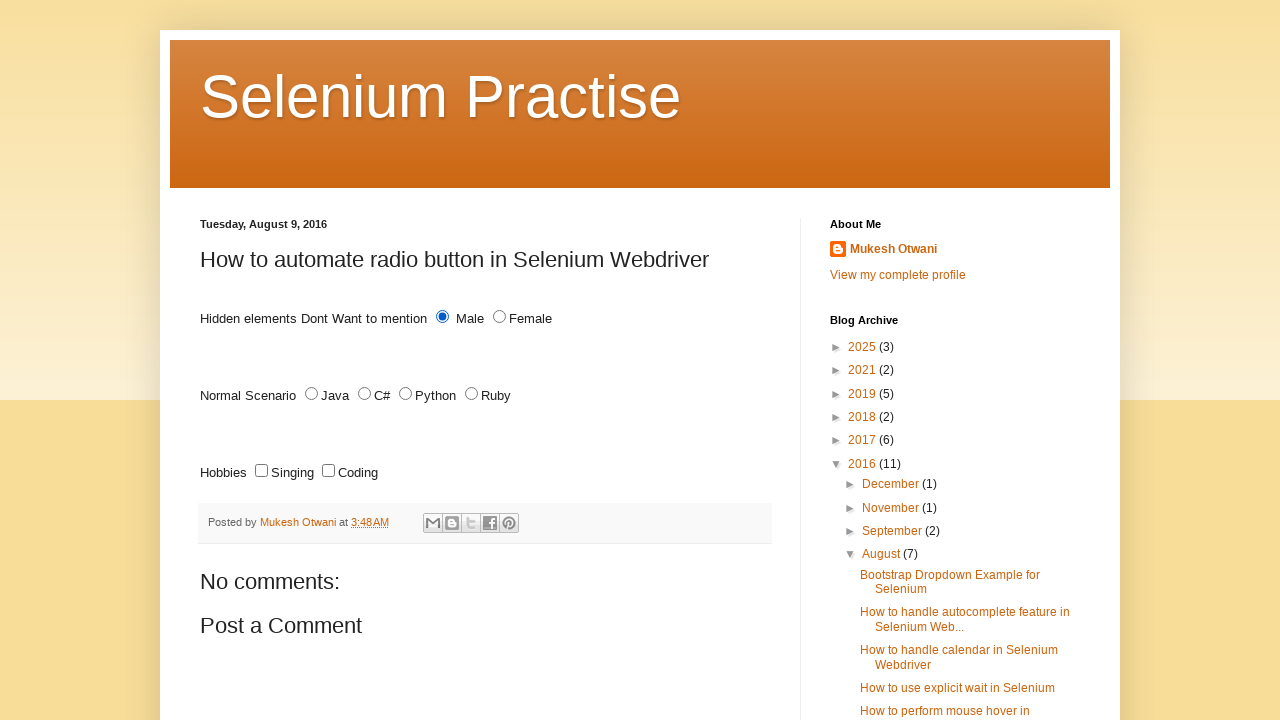